Tests text input functionality by entering text into an input field and clicking a button that updates its label based on the input value

Starting URL: http://uitestingplayground.com/textinput

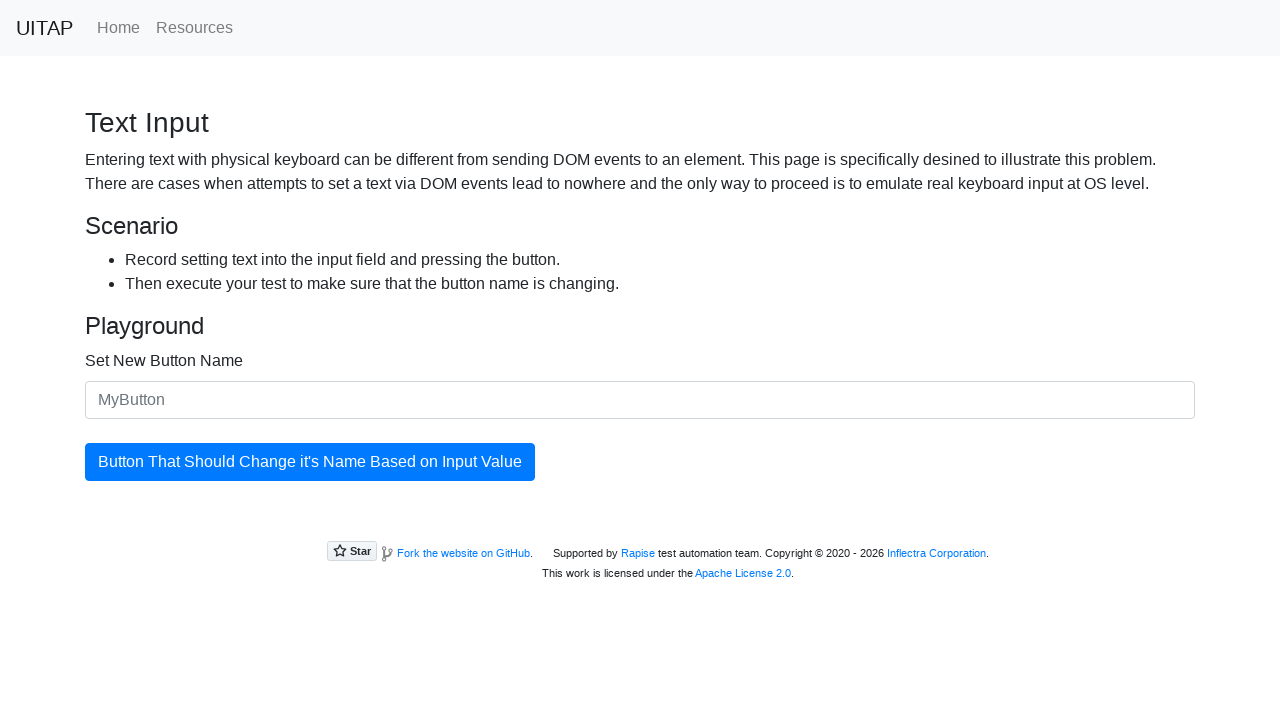

Filled text input field with 'SkyPro' on #newButtonName
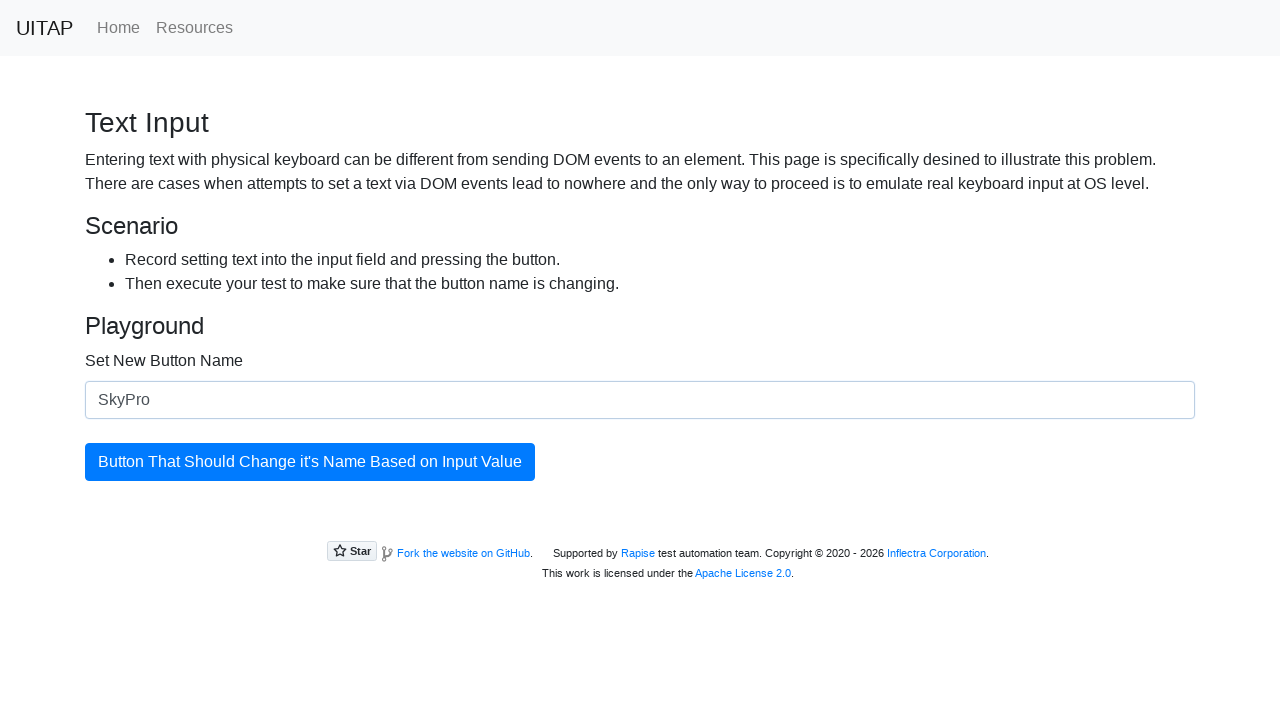

Clicked button to update its label at (310, 462) on #updatingButton
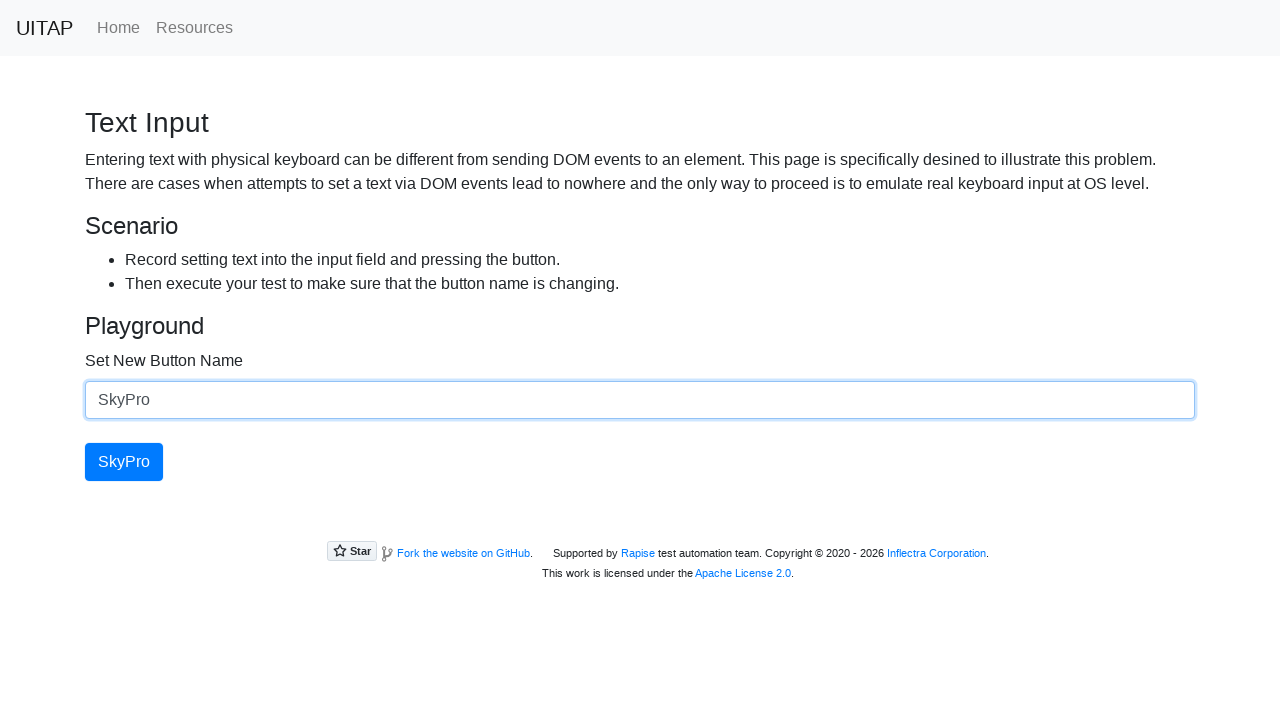

Button label successfully updated to 'SkyPro'
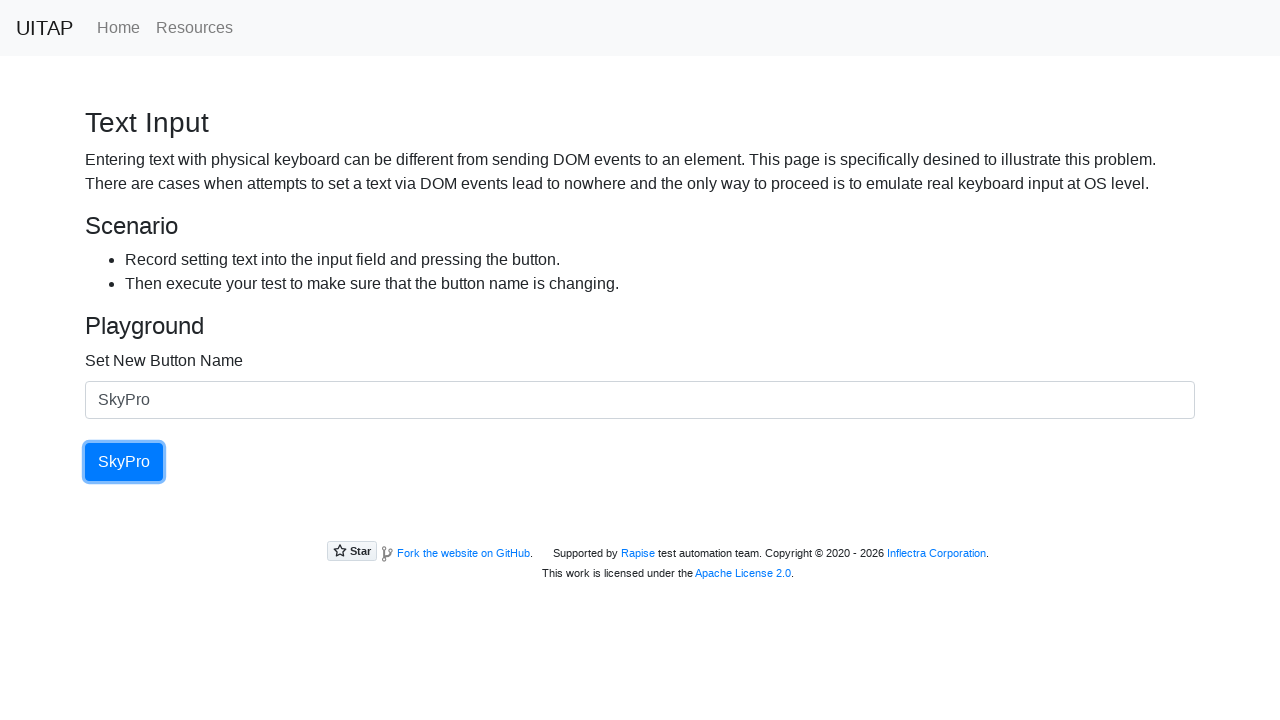

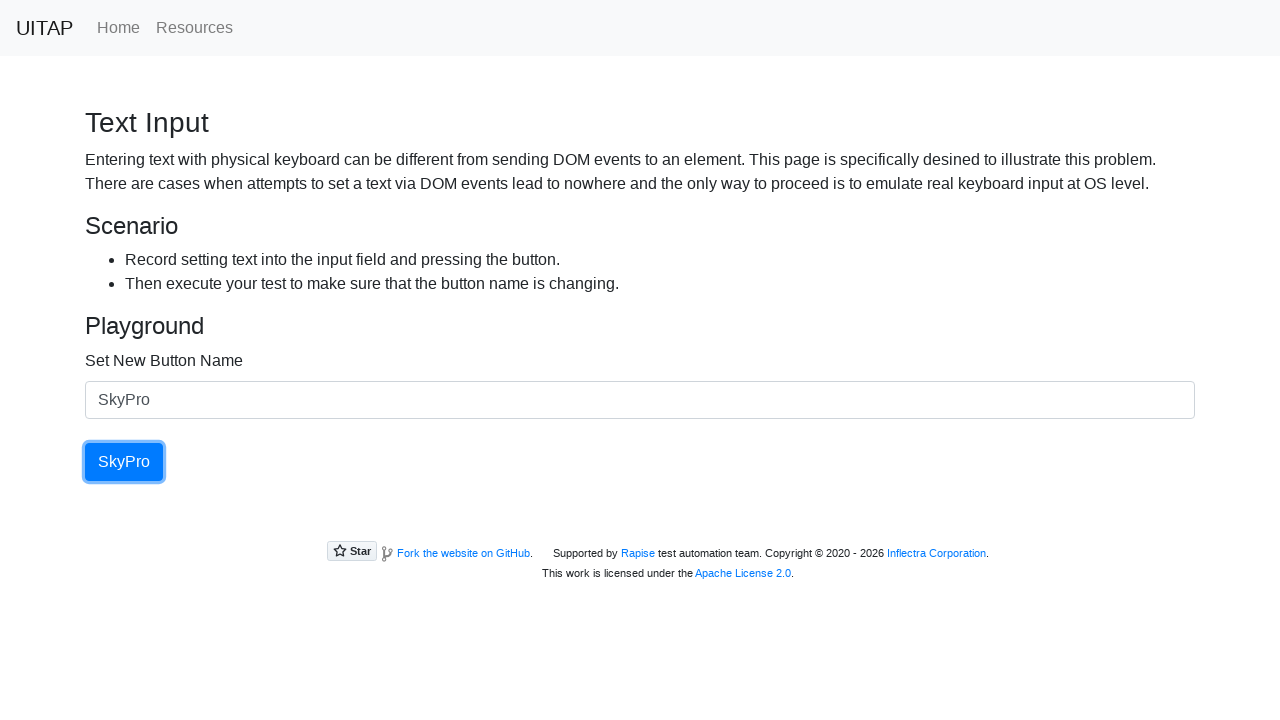